Tests injecting jQuery Growl library into a page via JavaScript execution and displaying notification messages on the page.

Starting URL: http://the-internet.herokuapp.com

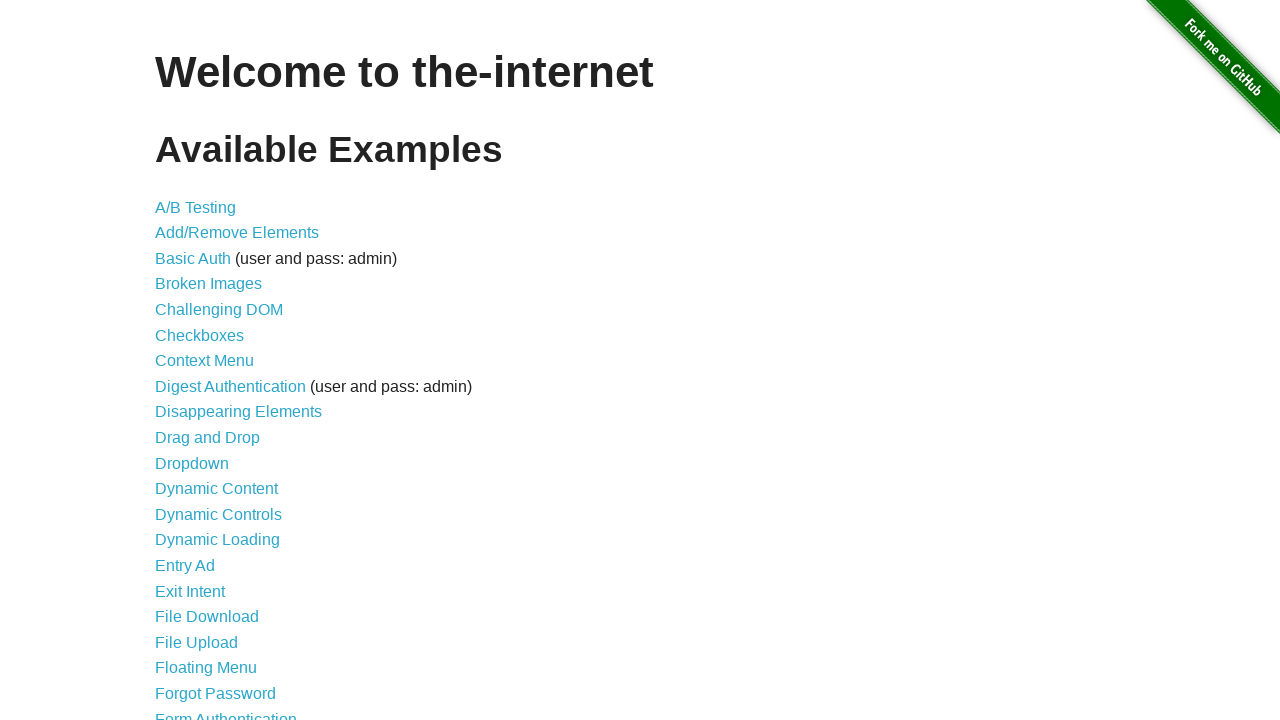

Injected jQuery library into page if not already present
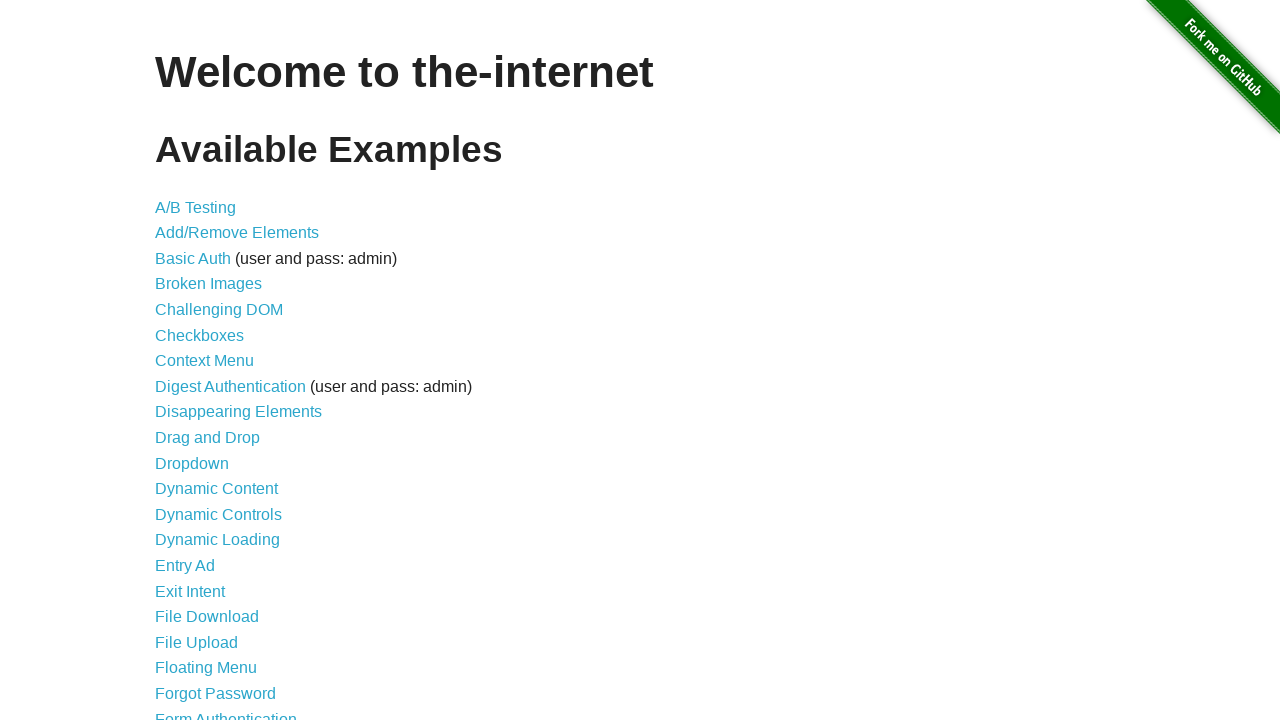

jQuery library loaded and available
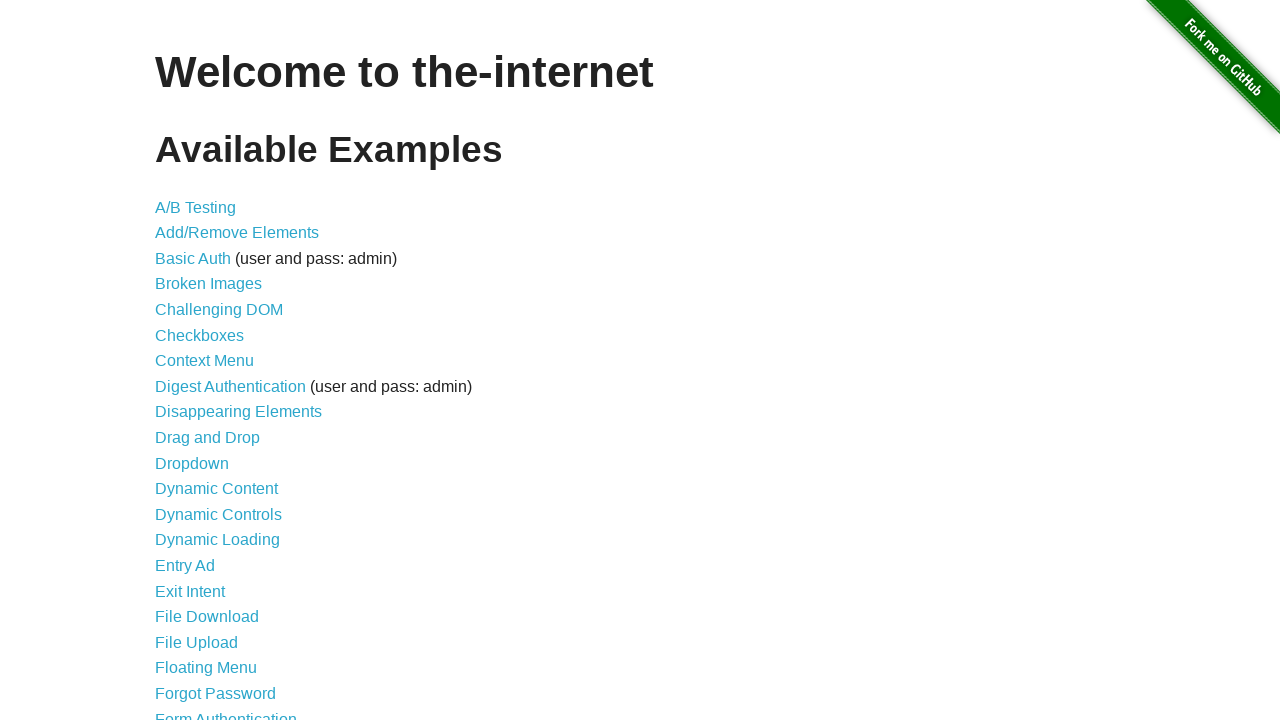

jQuery Growl library script injected into page
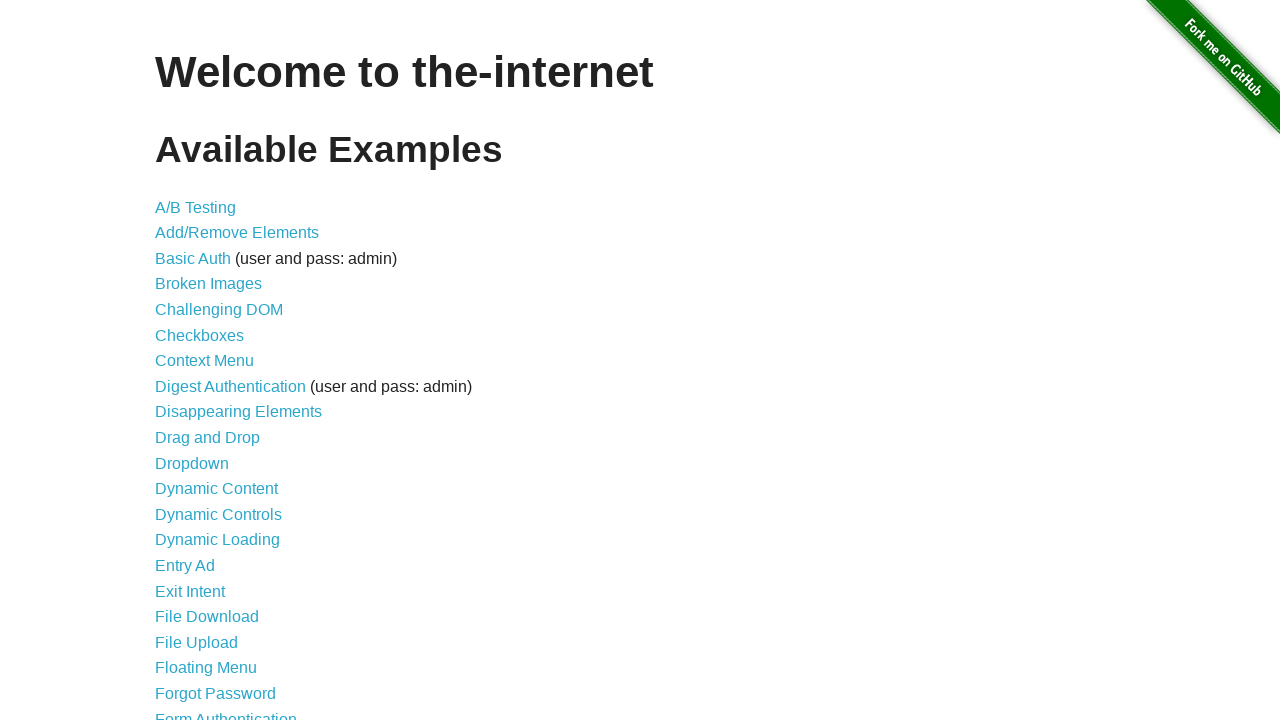

jQuery Growl CSS stylesheet linked to page
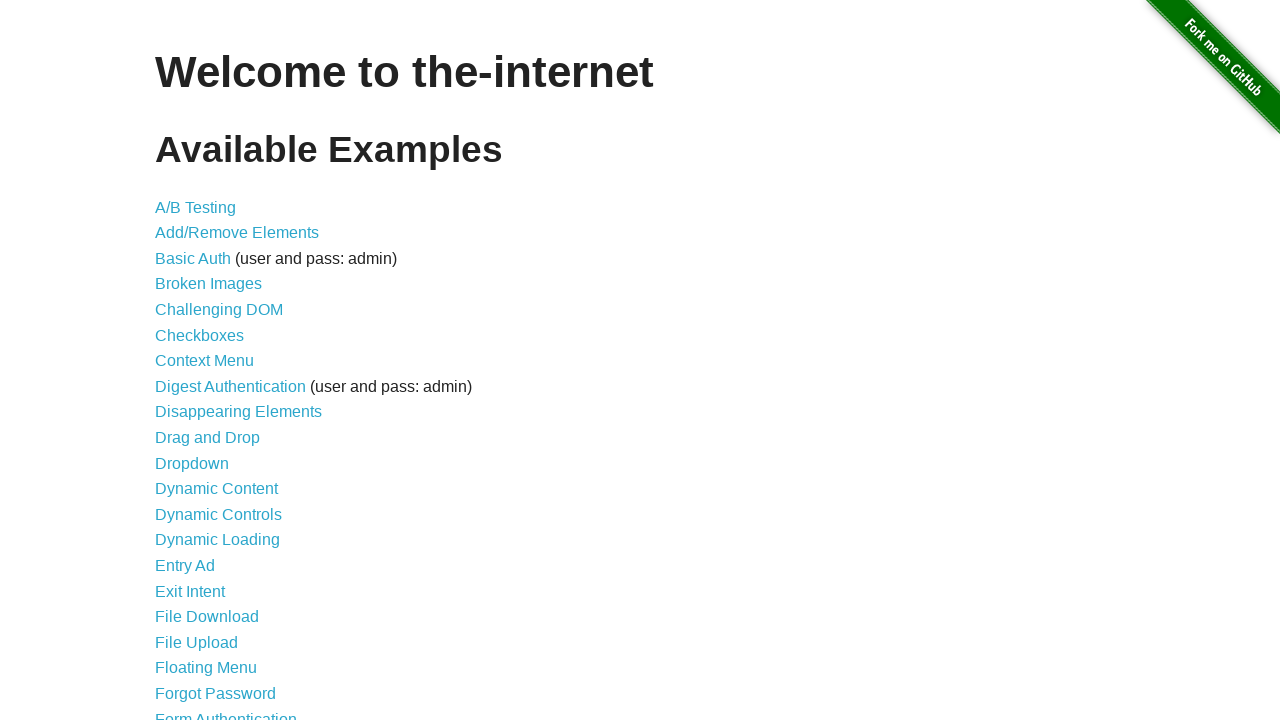

jQuery Growl library fully loaded and available
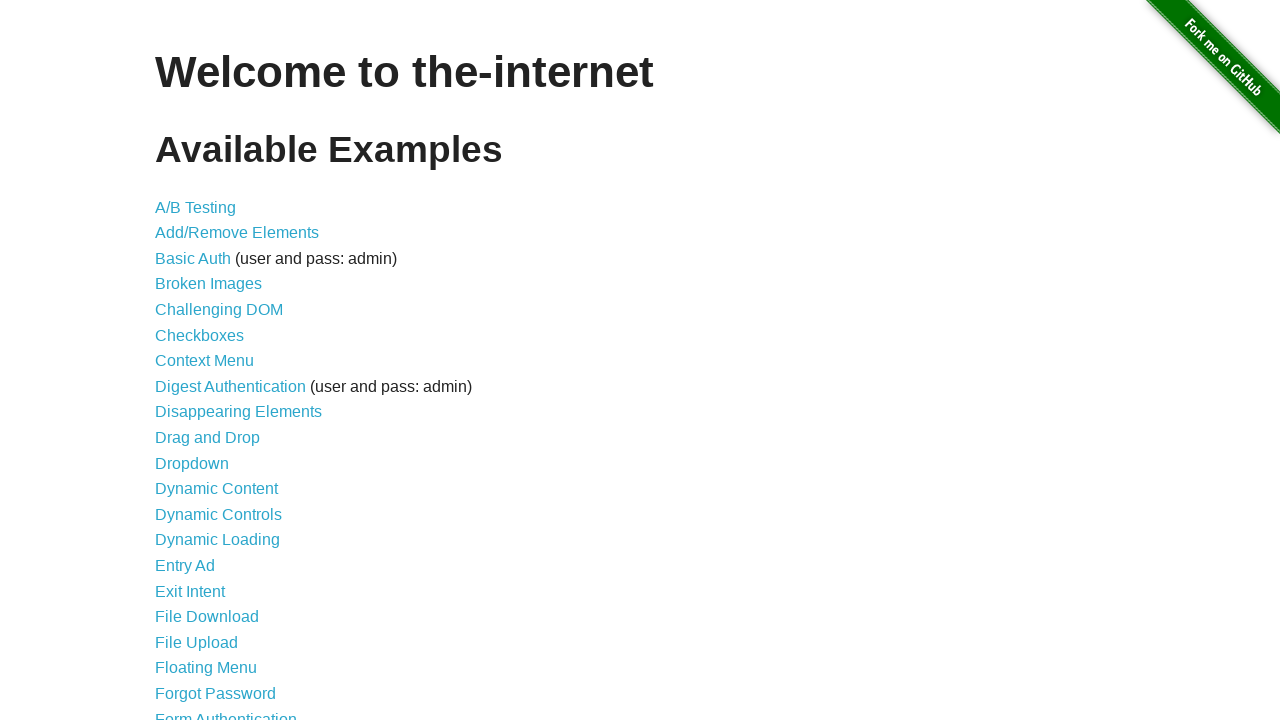

Displayed plain Growl notification with title 'GET' and message '/'
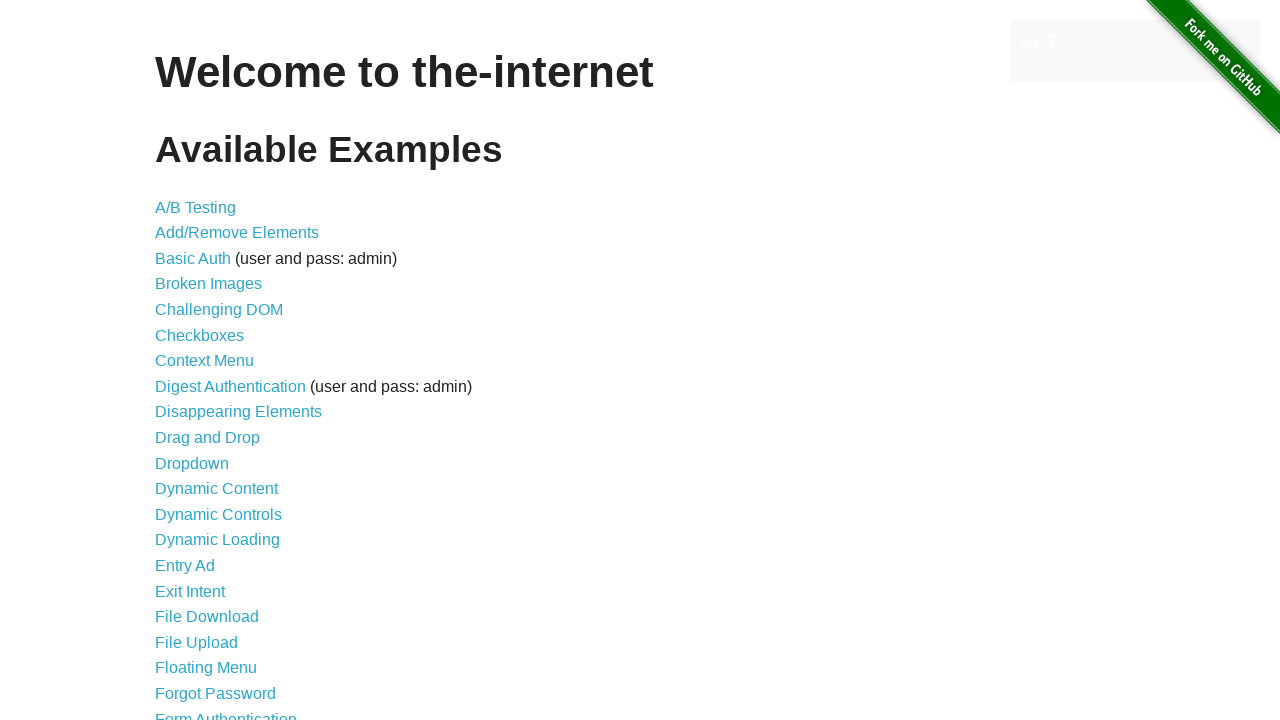

Displayed red error Growl notification with title 'ERROR'
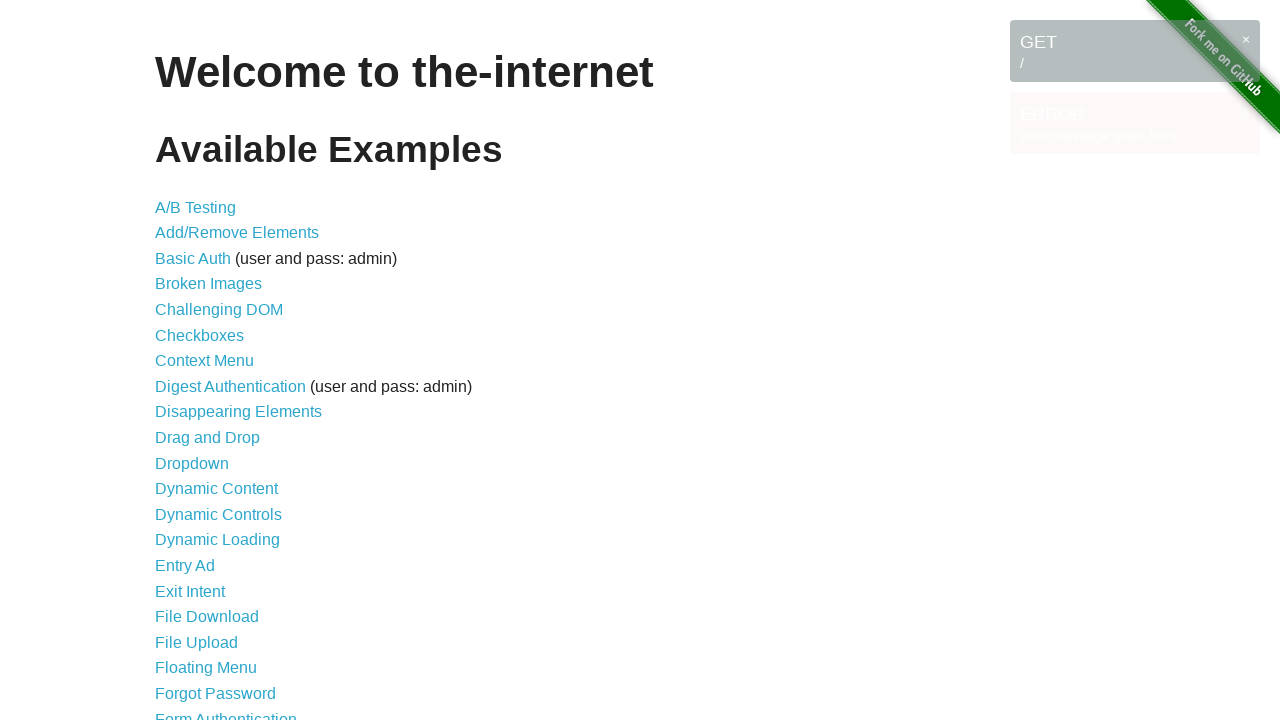

Displayed blue notice Growl notification with title 'Notice'
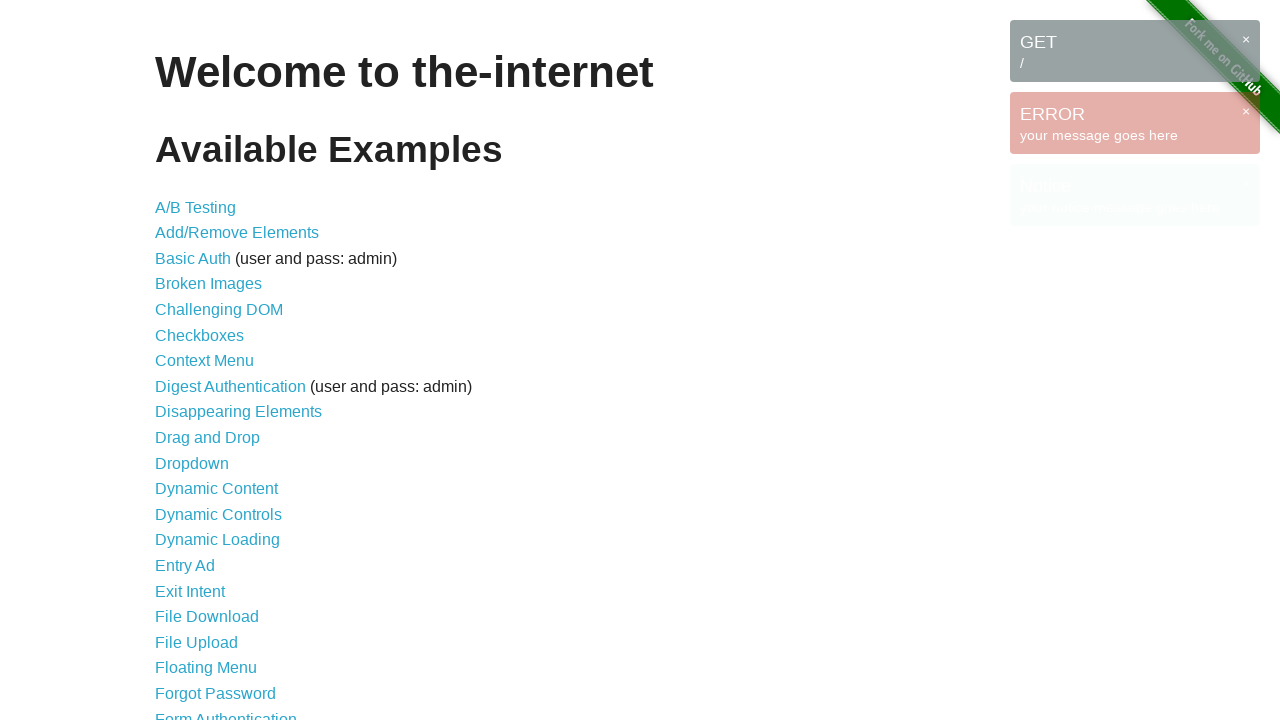

Displayed blue notice Growl notification with title 'Warning!'
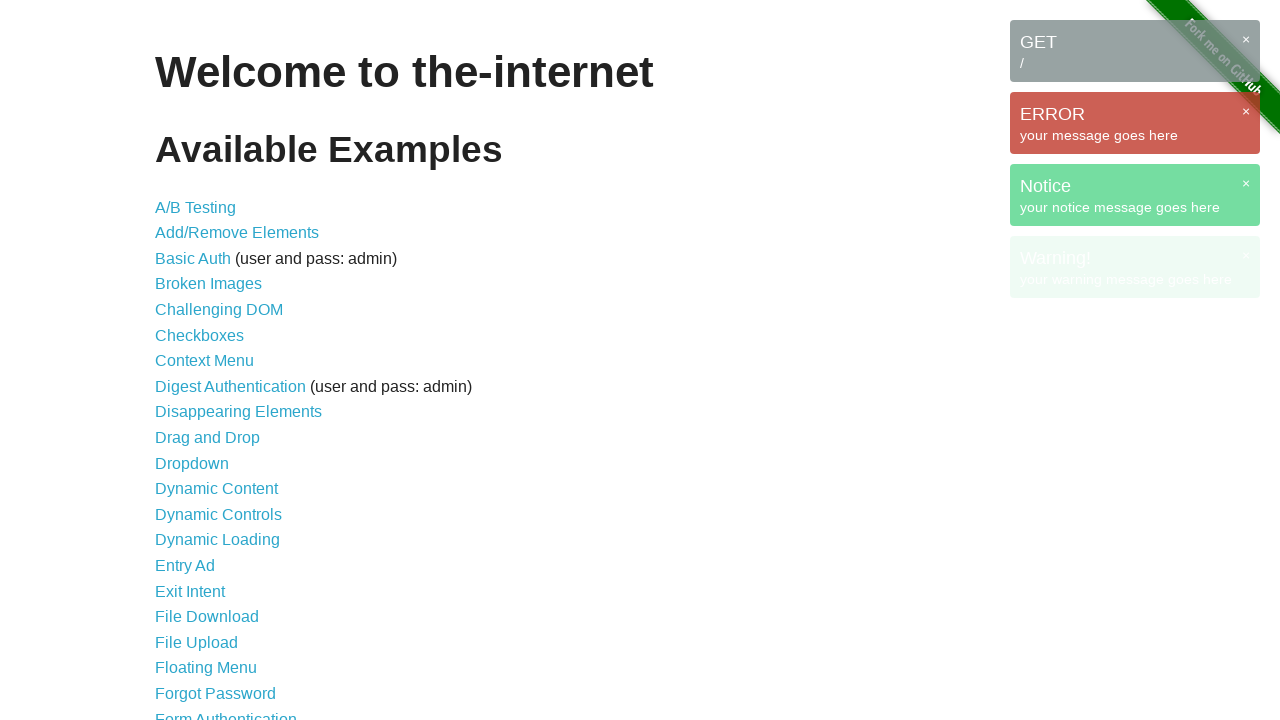

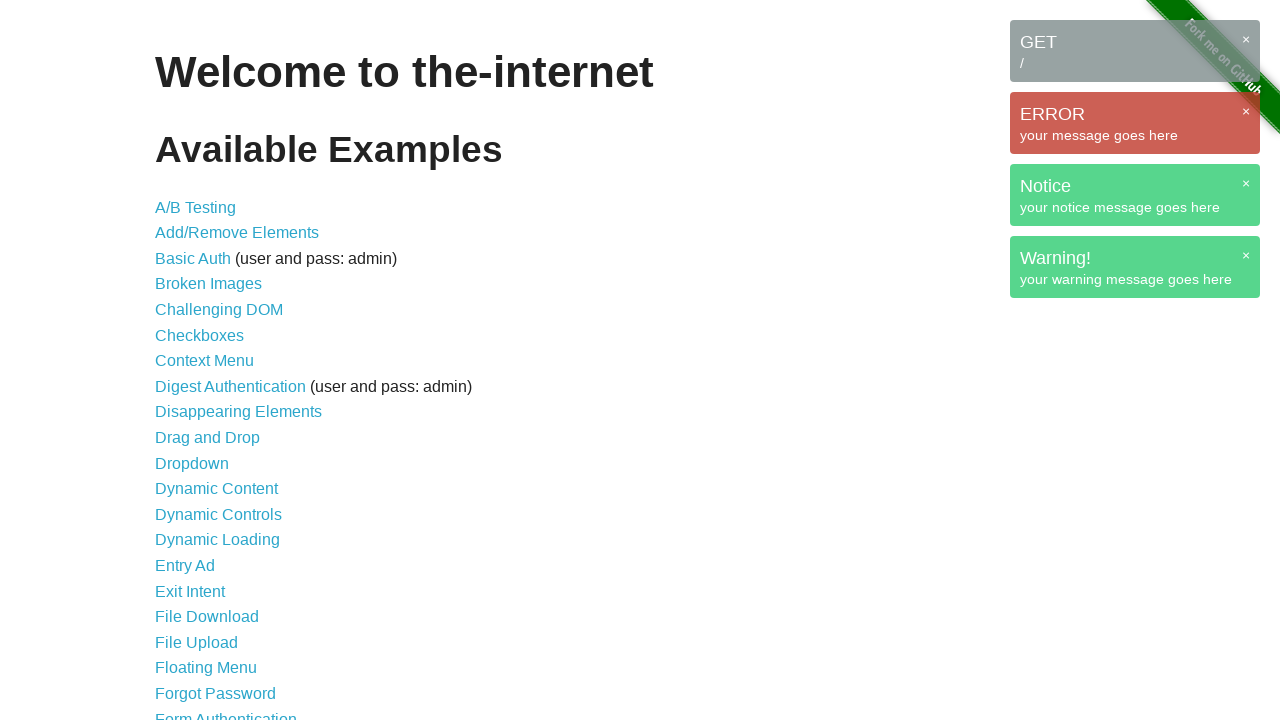